Demonstrates various XPath selector techniques by interacting with radio buttons and checkboxes on a practice automation page

Starting URL: https://rahulshettyacademy.com/AutomationPractice/

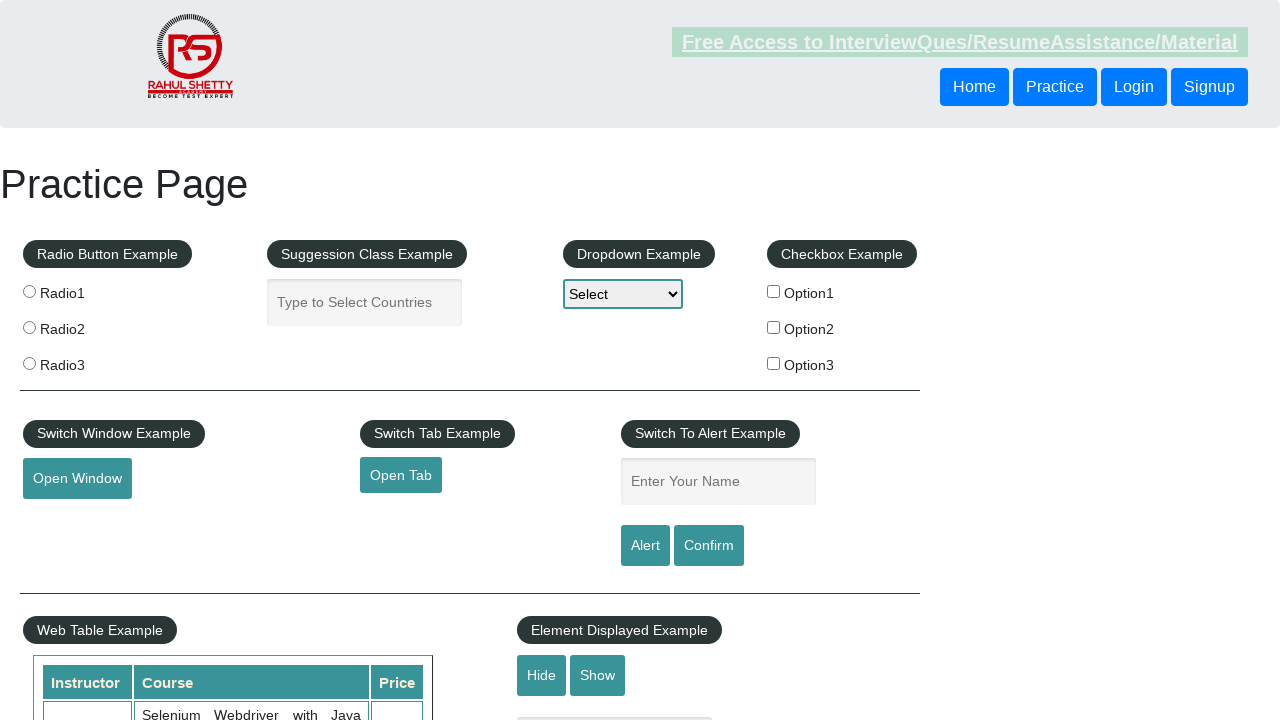

Clicked radio button with value 'radio3' using compound XPath selector at (29, 363) on xpath=//input[@value="radio3" and @name="radioButton"]
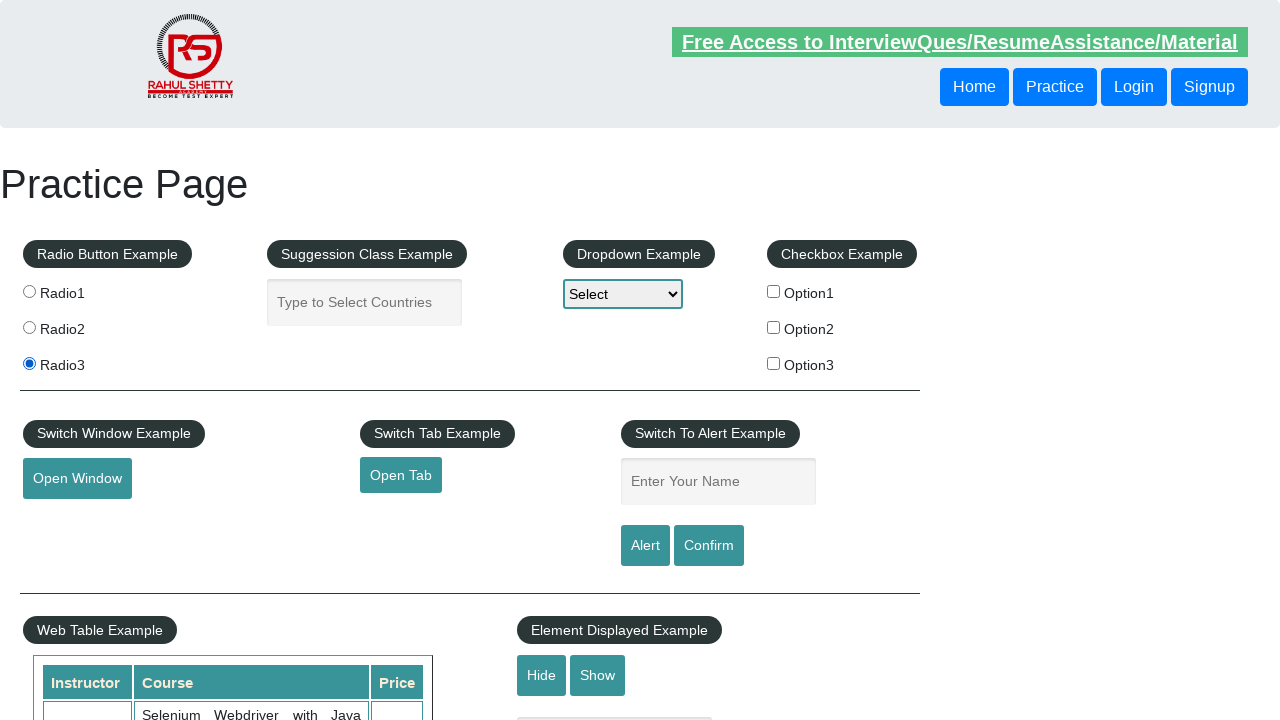

Clicked radio button using parent navigation with XPath at (29, 291) on xpath=//div[@id="radio-btn-example"]/fieldset/label[@for="radio1"]/input
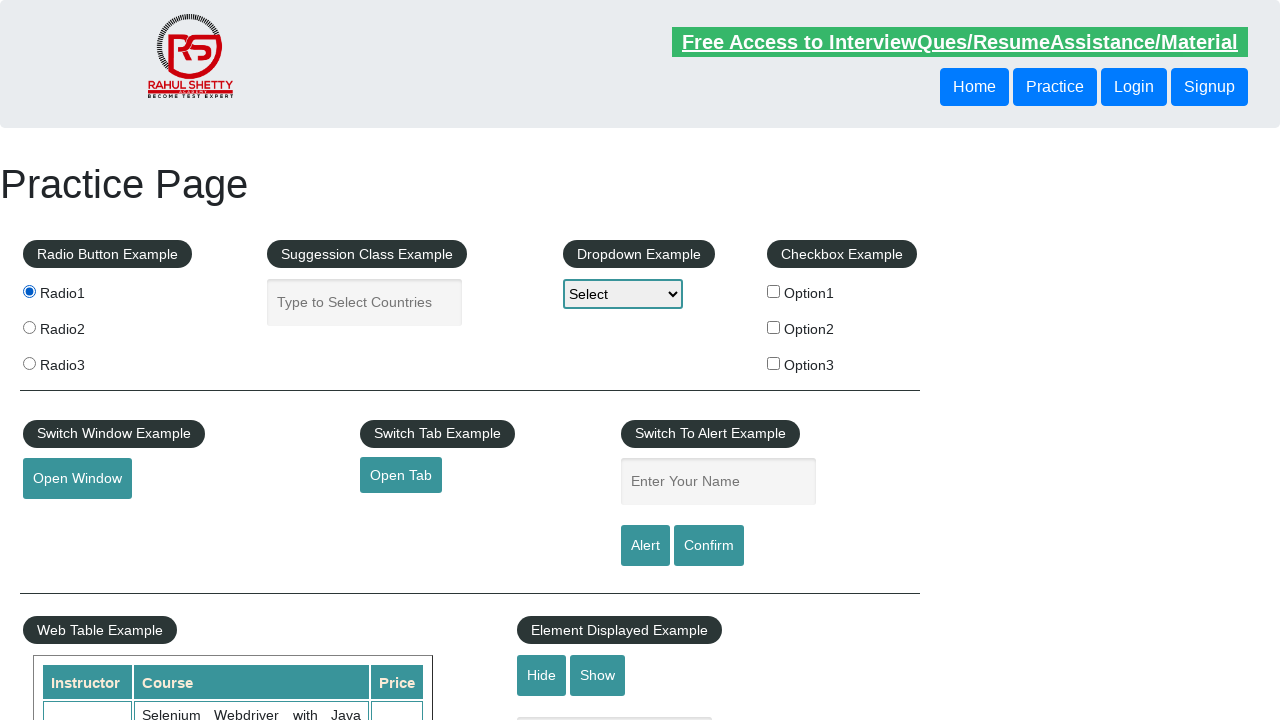

Clicked second checkbox using position index in XPath at (774, 327) on (//input[@type="checkbox"])[2]
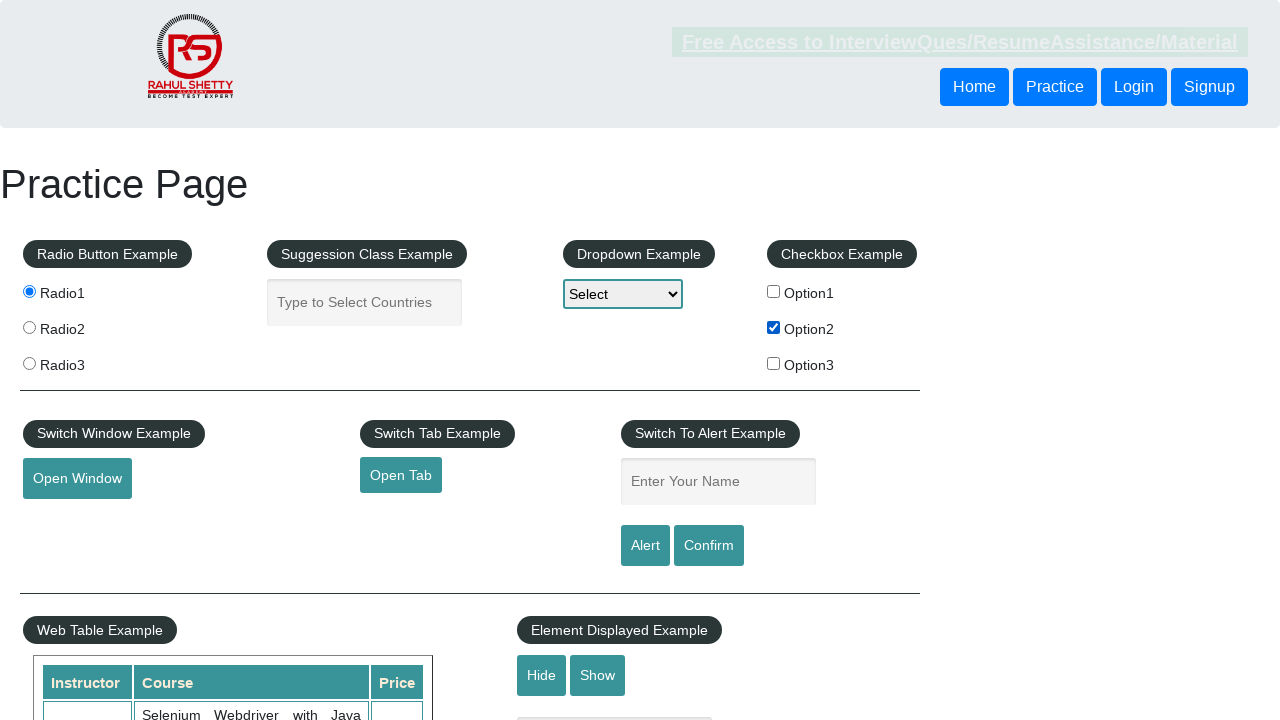

Clicked last checkbox using last() function in XPath at (774, 363) on (//input[@type="checkbox"])[last()]
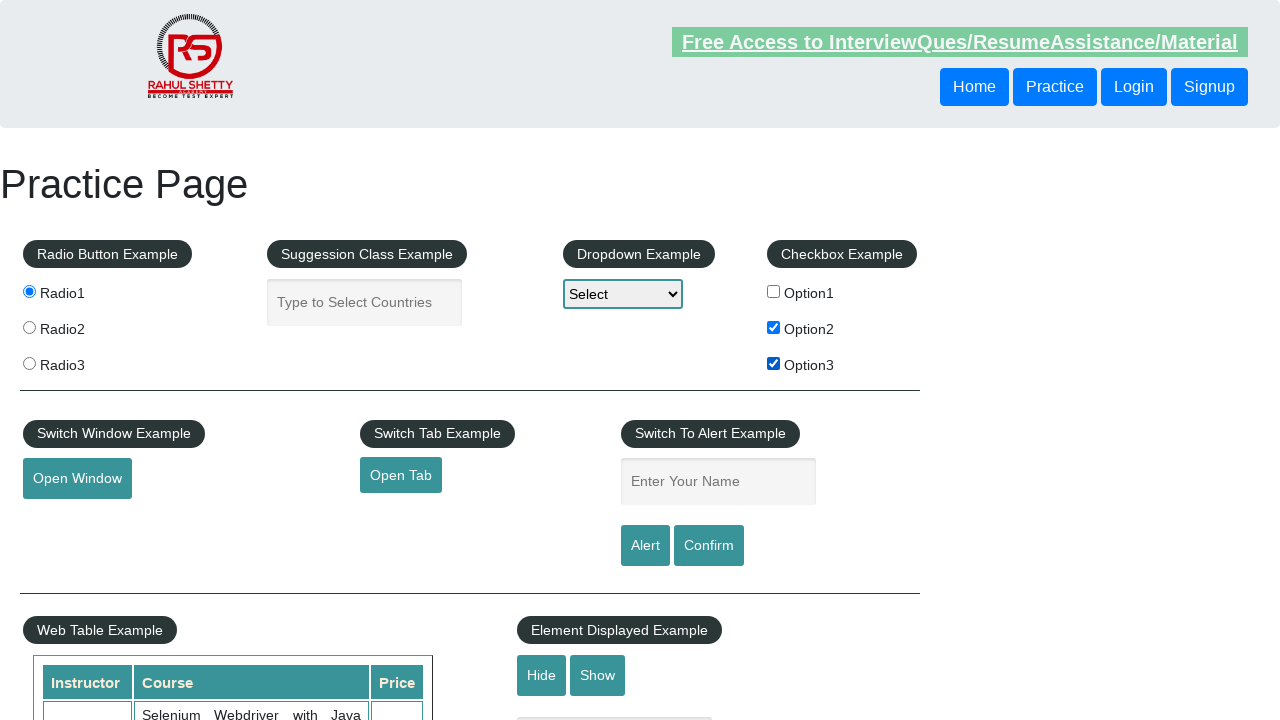

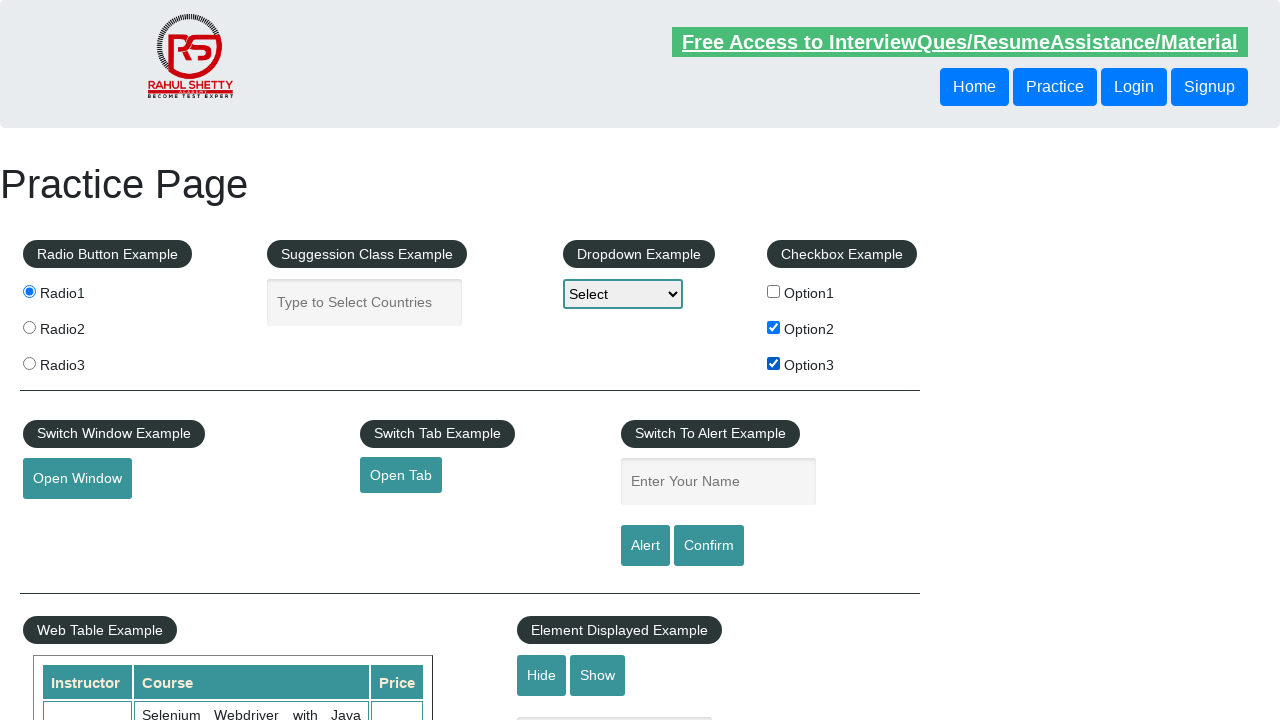